Tests opting out of A/B tests by adding an Optimizely opt-out cookie before visiting the A/B test page, ensuring the user never enters a test group.

Starting URL: http://the-internet.herokuapp.com

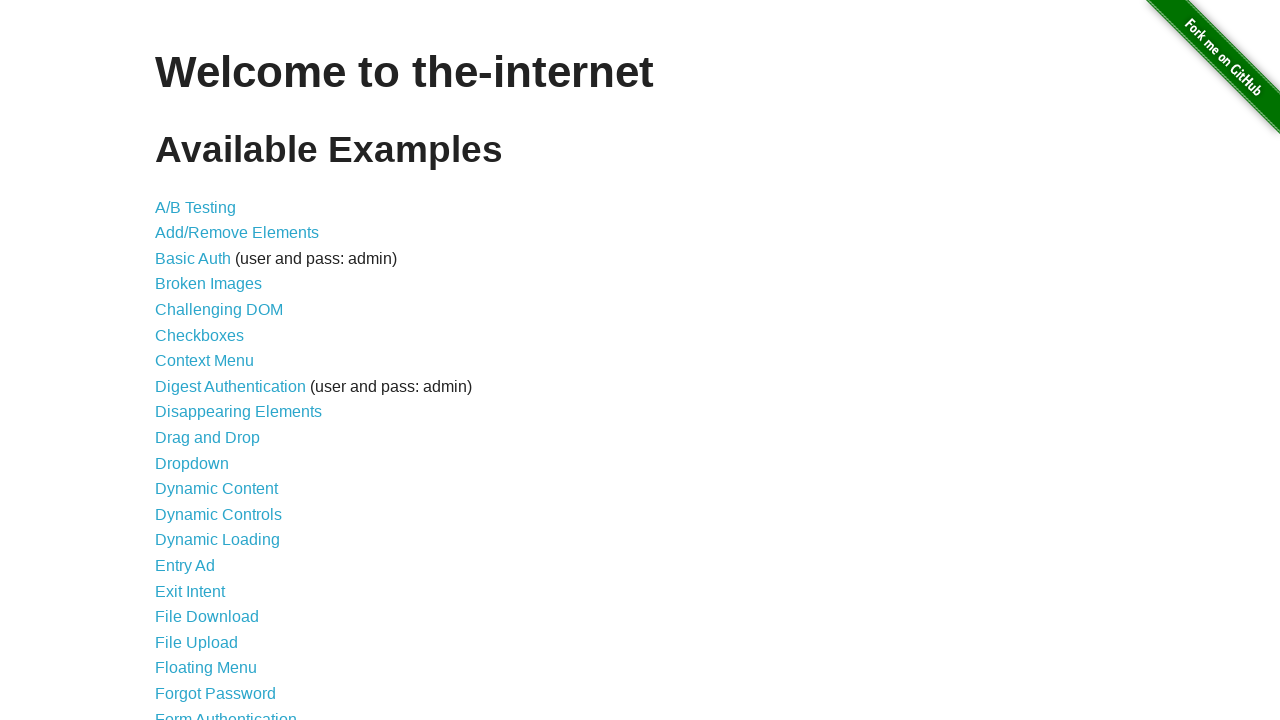

Added Optimizely opt-out cookie to context before visiting A/B test page
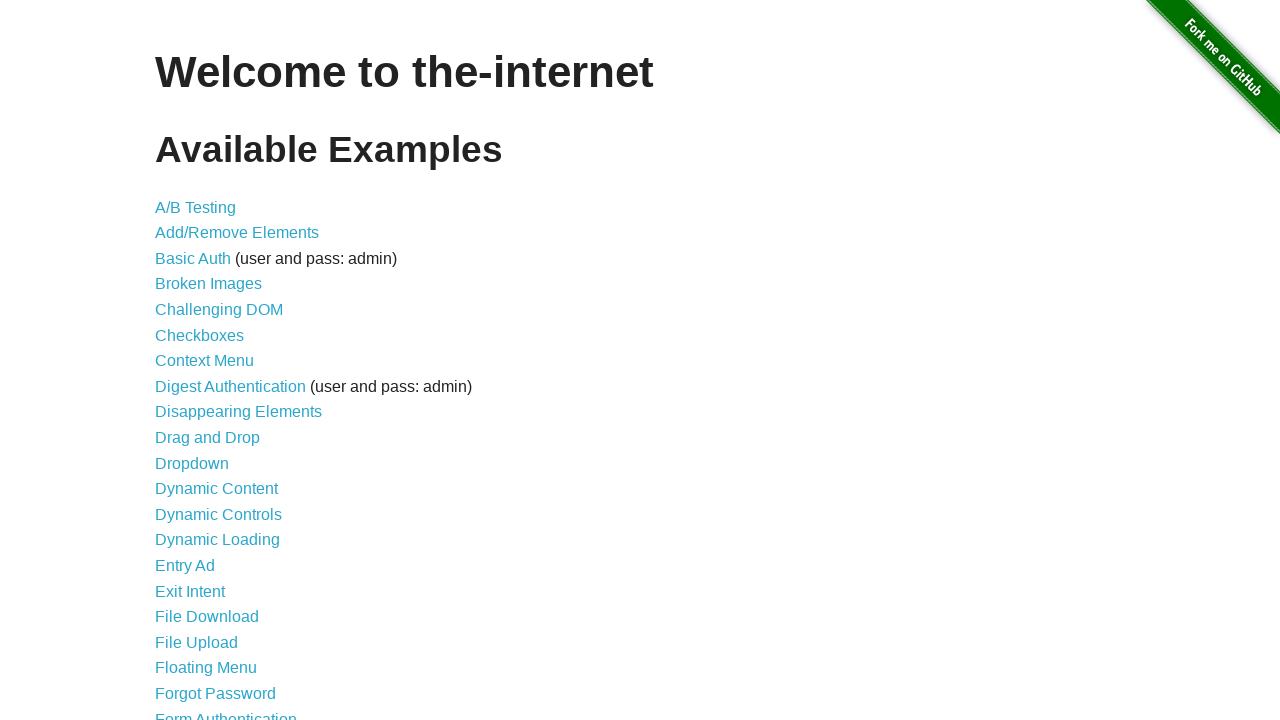

Navigated to A/B test page at http://the-internet.herokuapp.com/abtest
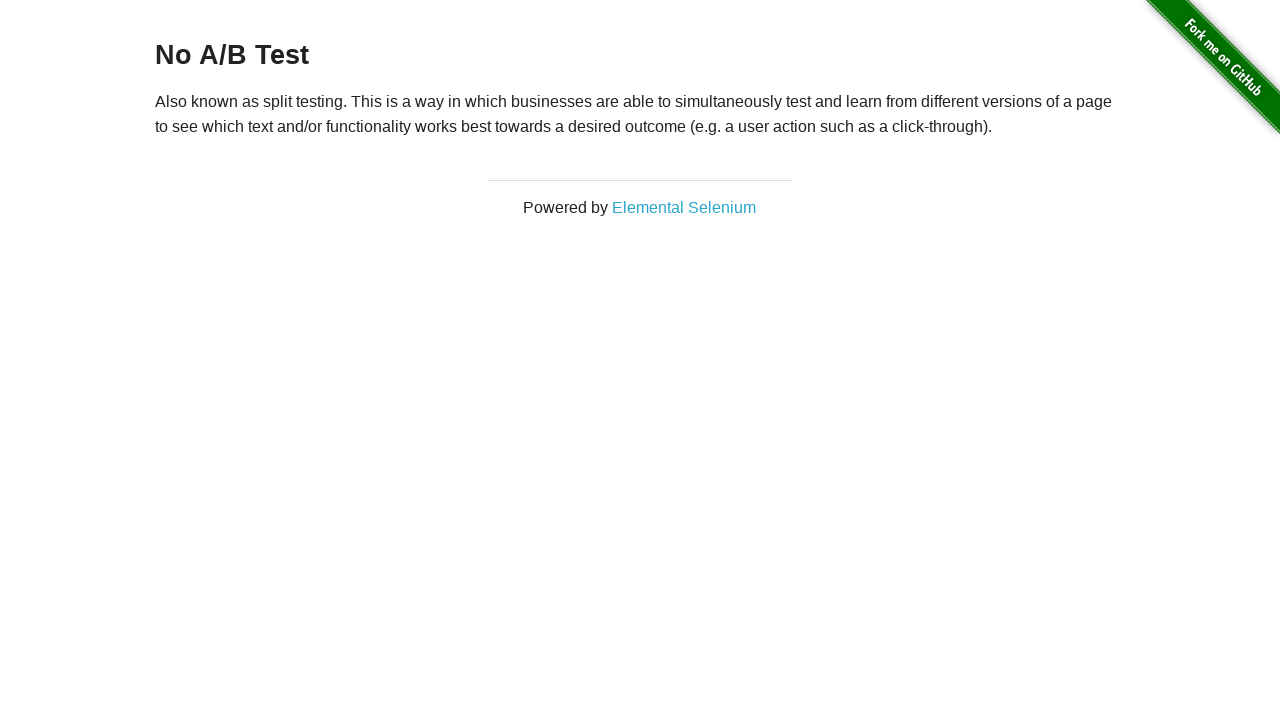

Retrieved heading text from A/B test page
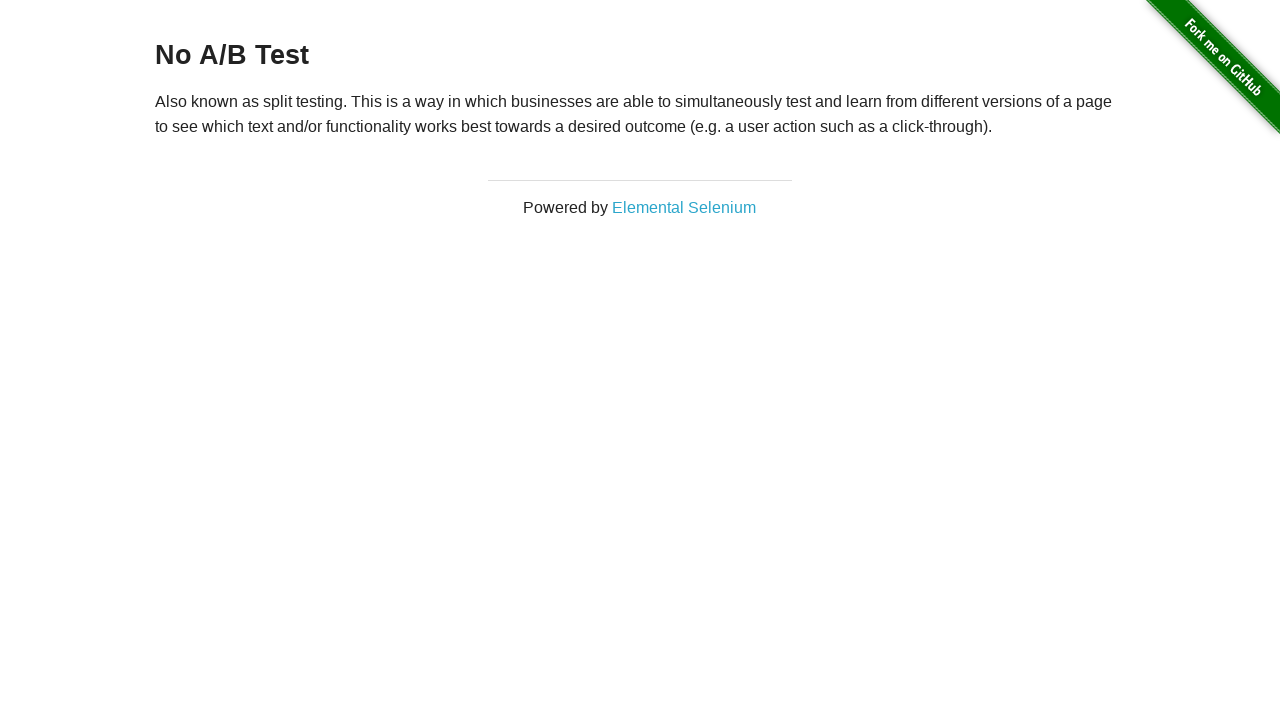

Verified heading text confirms user is opted out of A/B test with 'No A/B Test' message
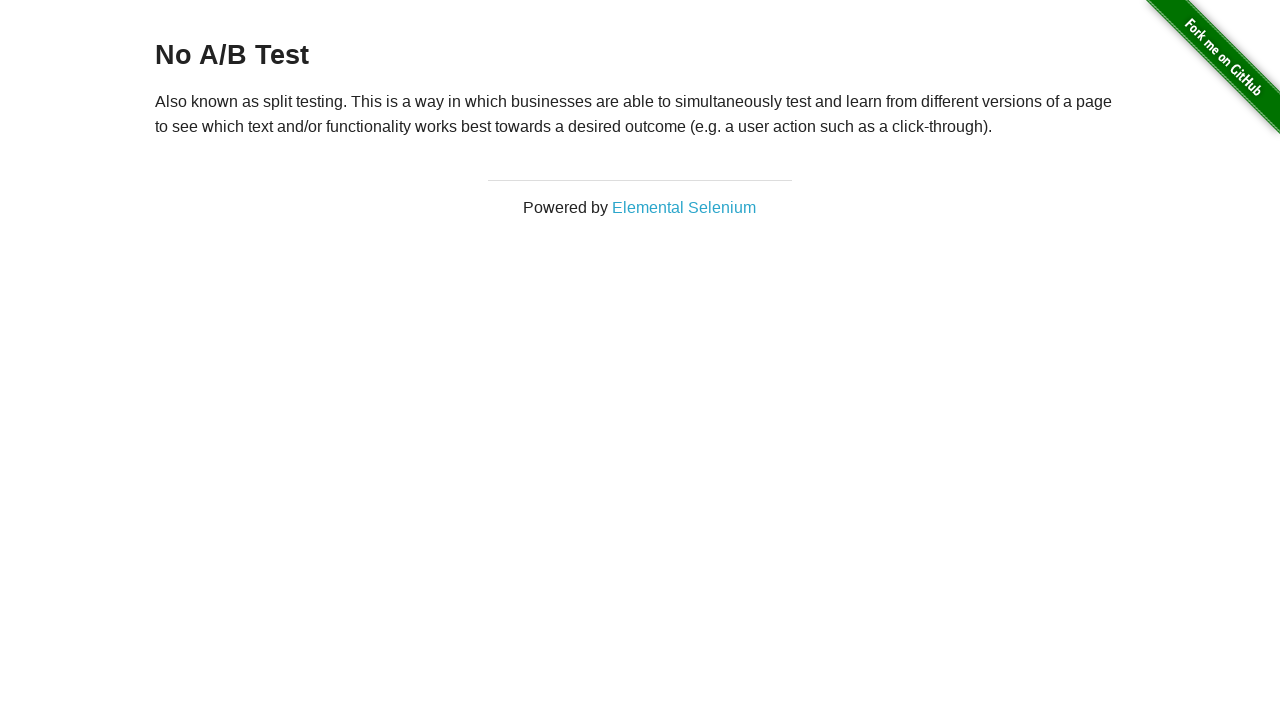

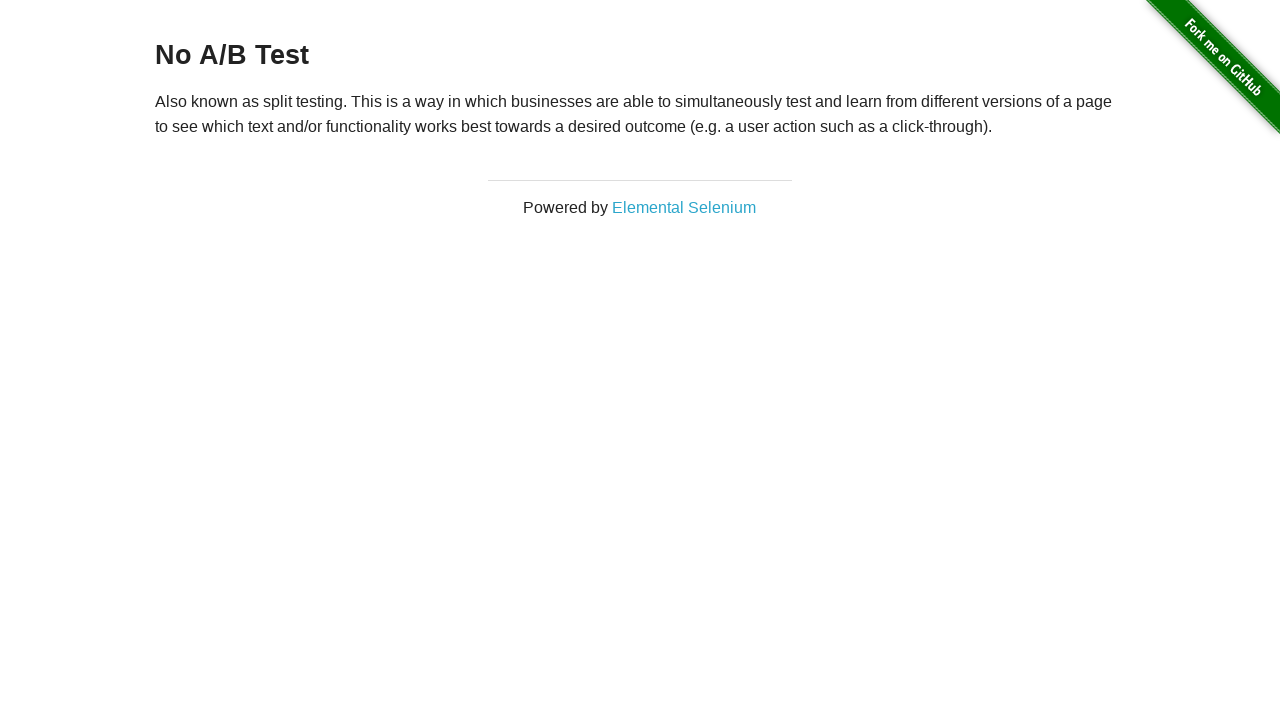